Tests slider interaction by dragging a price range slider element to a new position

Starting URL: https://www.jqueryscript.net/demo/Price-Range-Slider-jQuery-UI/

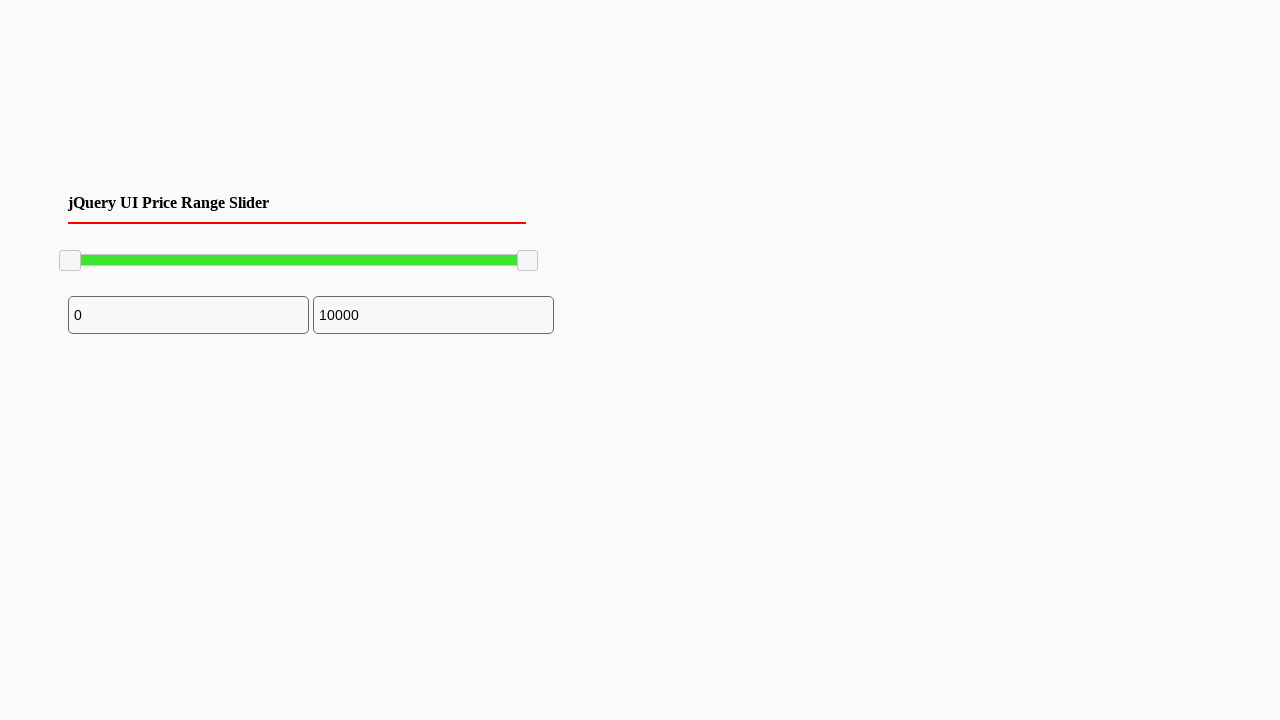

Located the price range slider element
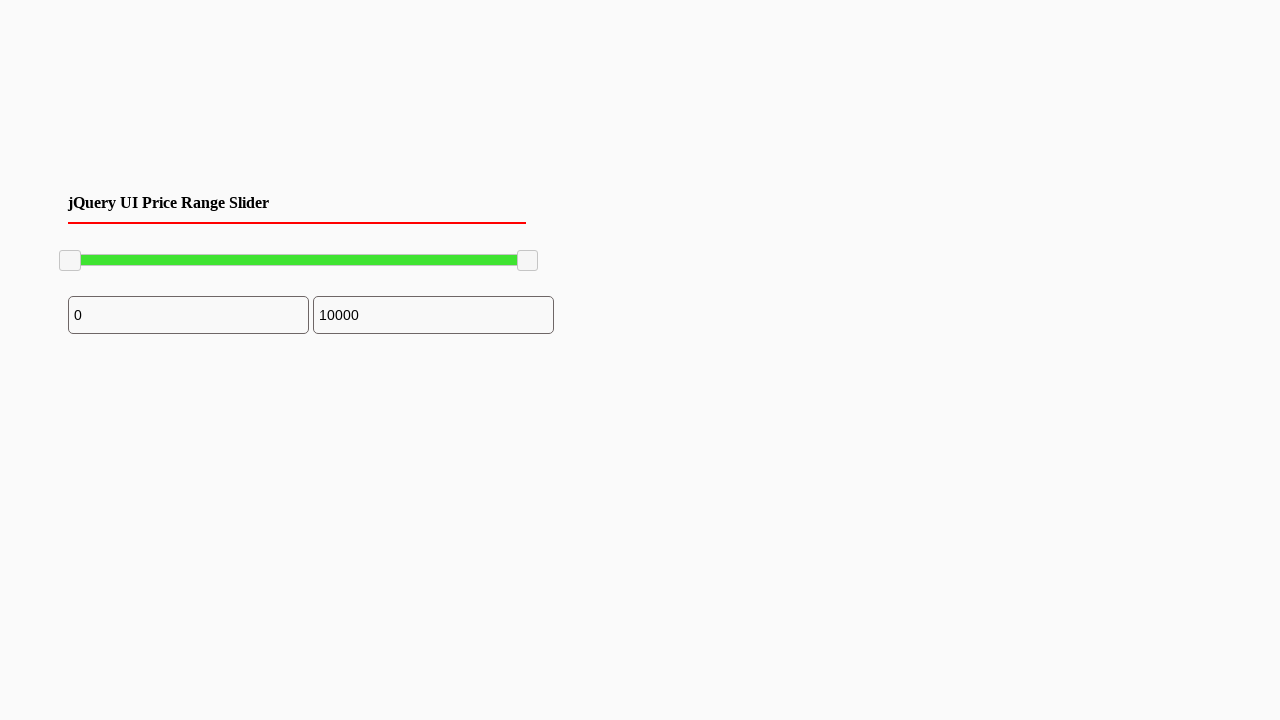

Retrieved bounding box of the slider element
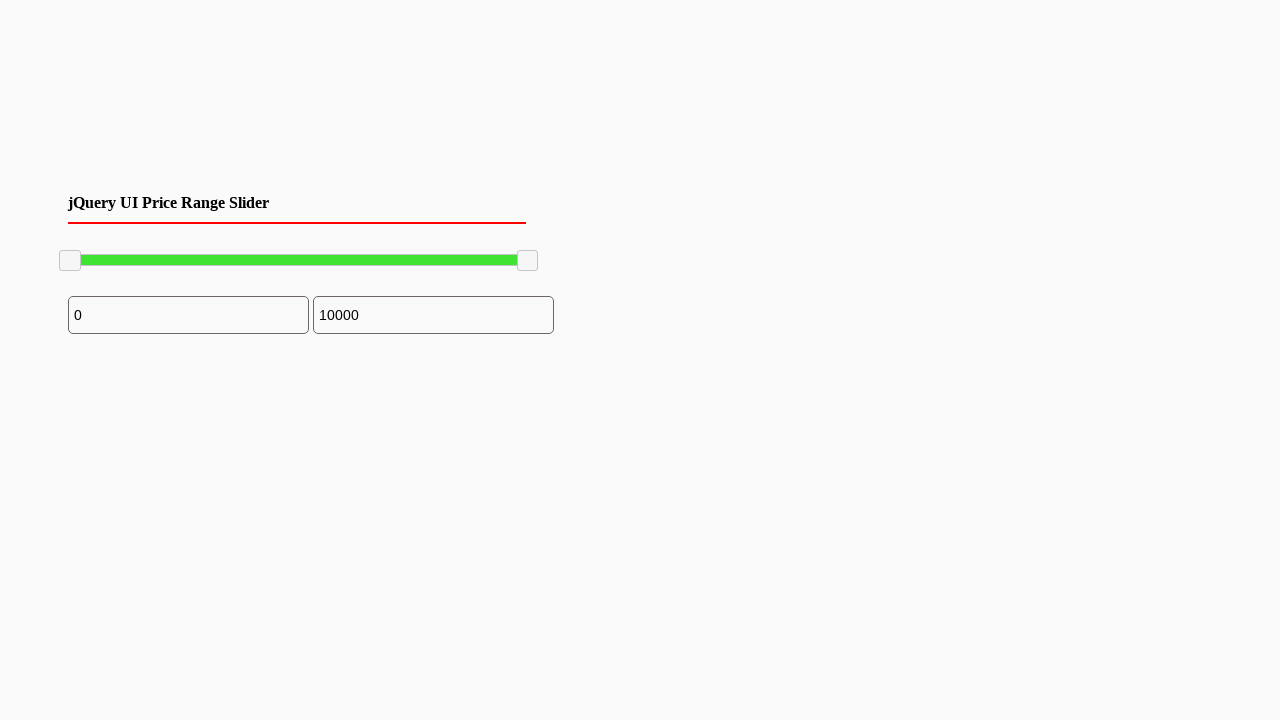

Moved mouse to center of slider element at (70, 261)
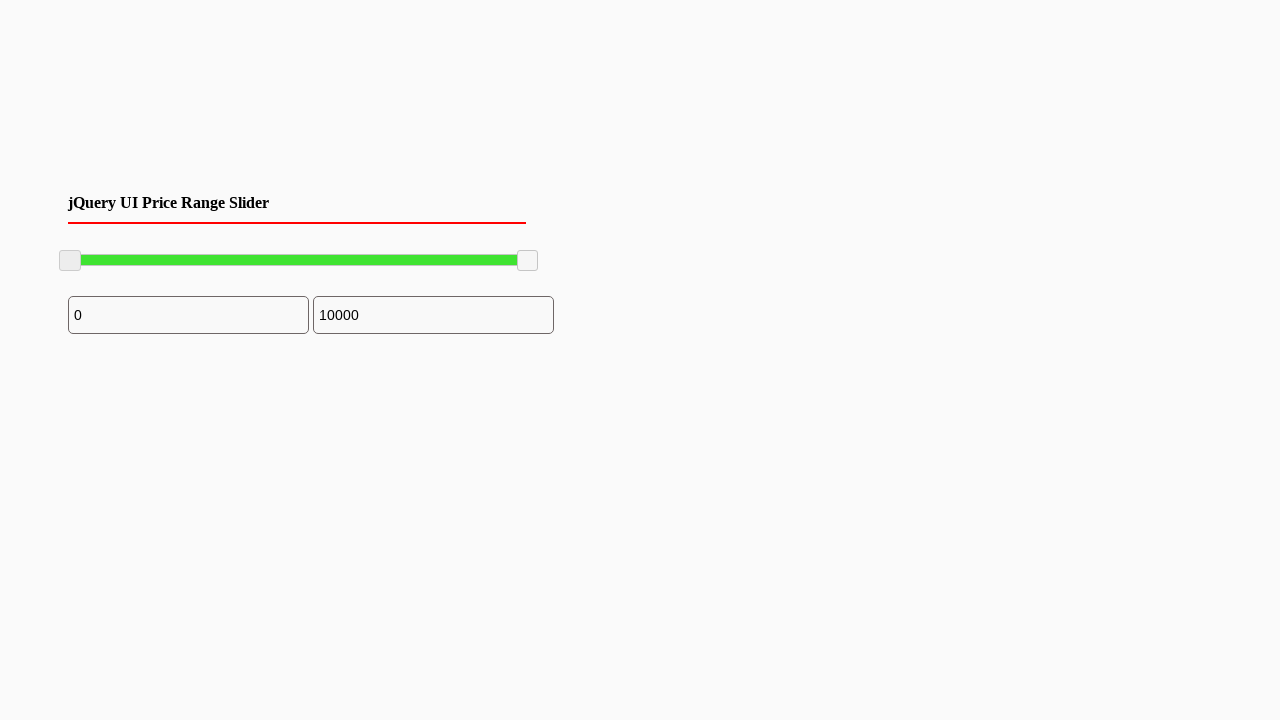

Pressed mouse button down on slider at (70, 261)
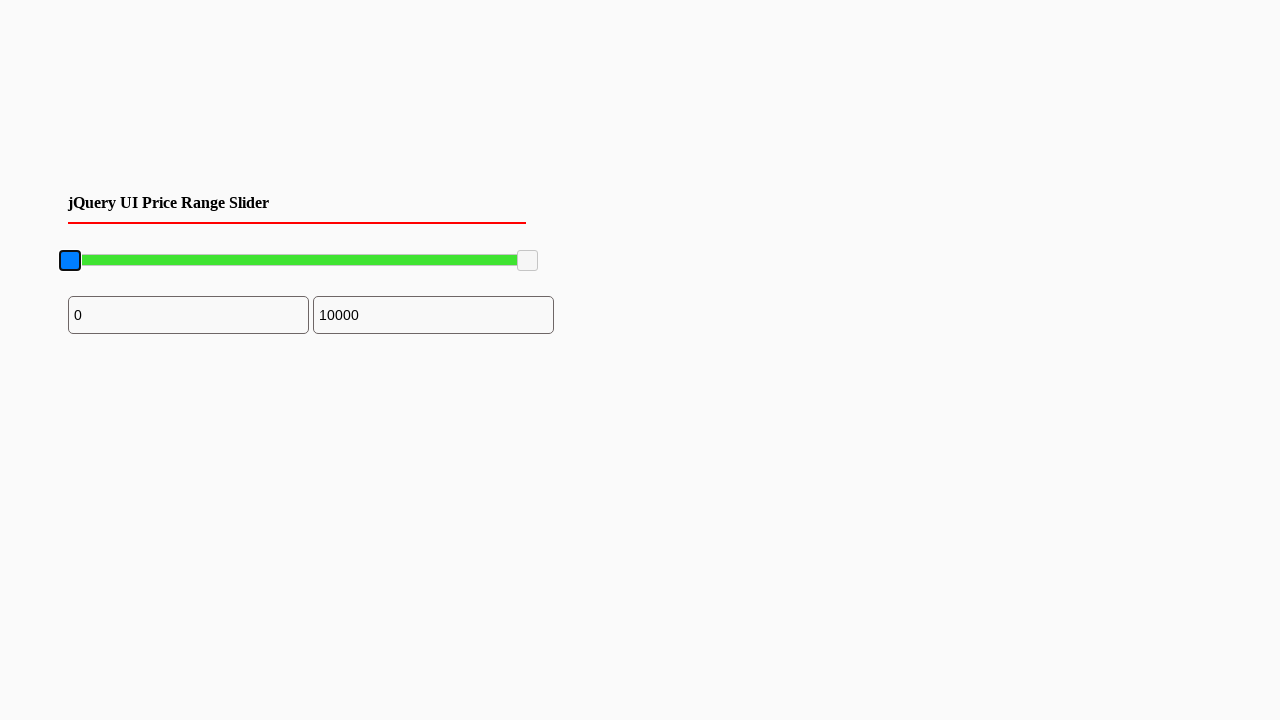

Dragged slider 100 pixels to the right at (170, 261)
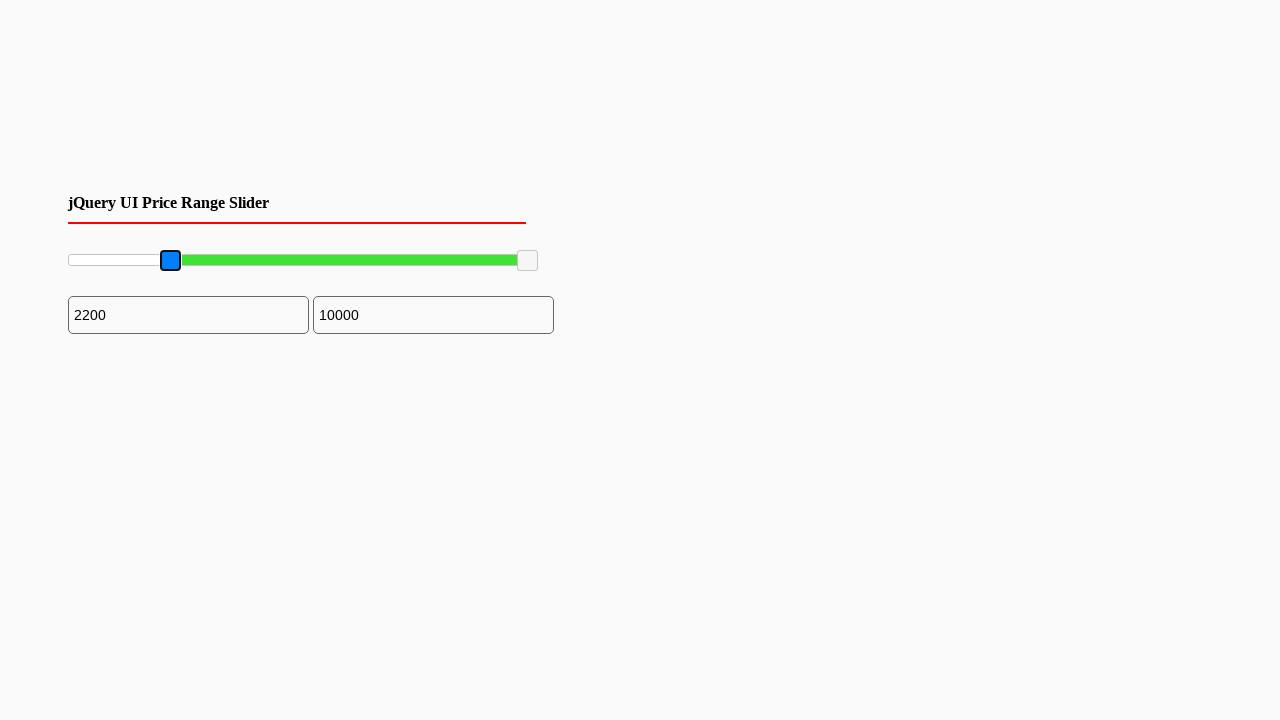

Released mouse button, slider drag completed at (170, 261)
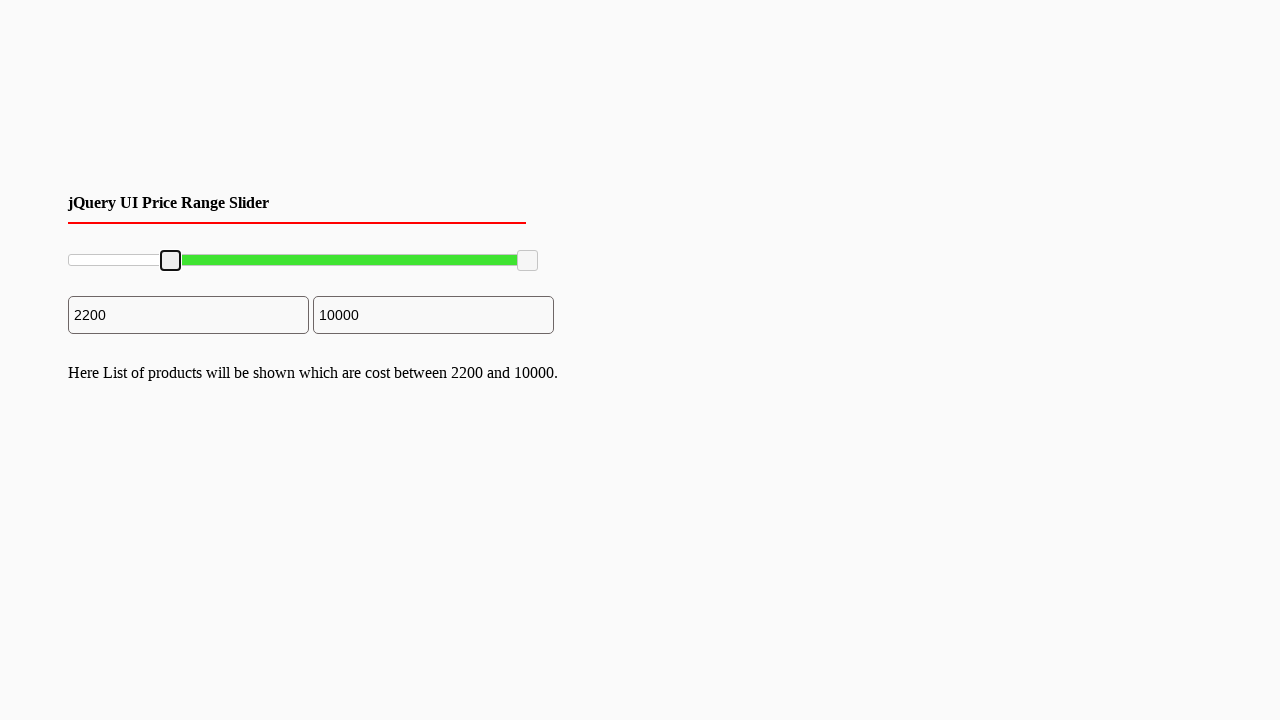

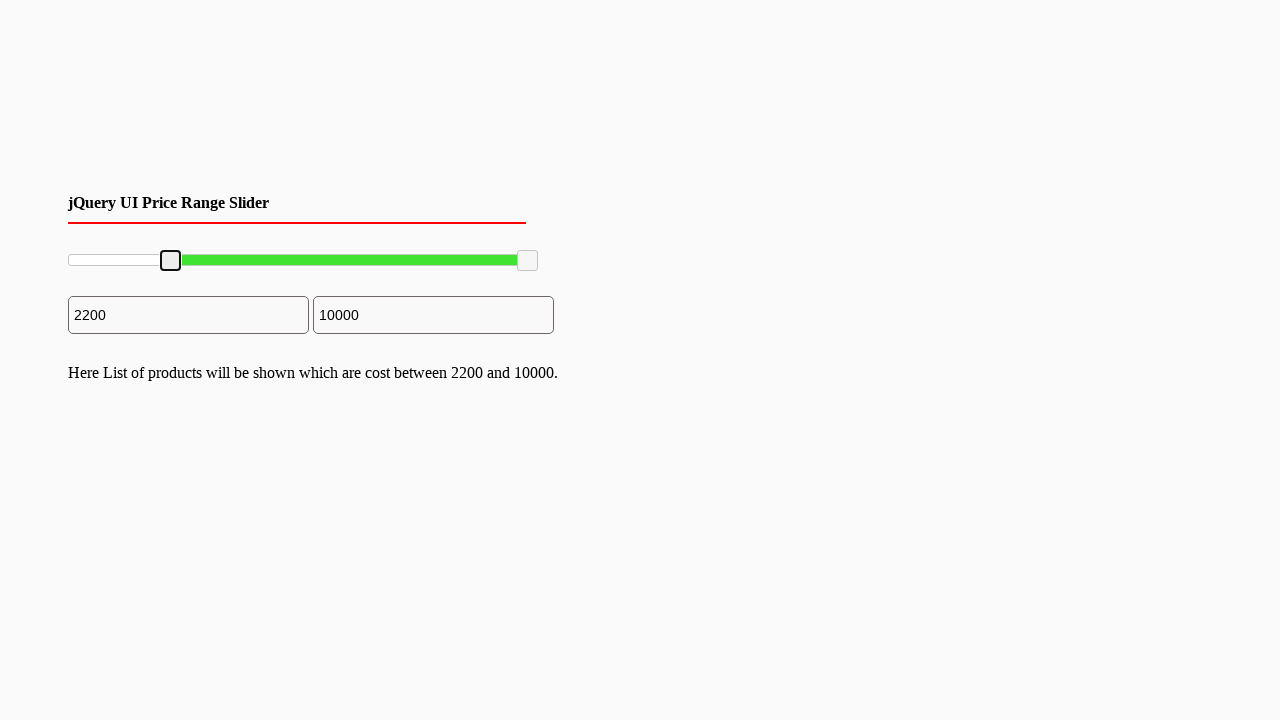